Tests triangle classifier with sides 4, 5, 4 to verify it correctly identifies an isosceles triangle

Starting URL: https://testpages.eviltester.com/styled/apps/triangle/triangle001.html

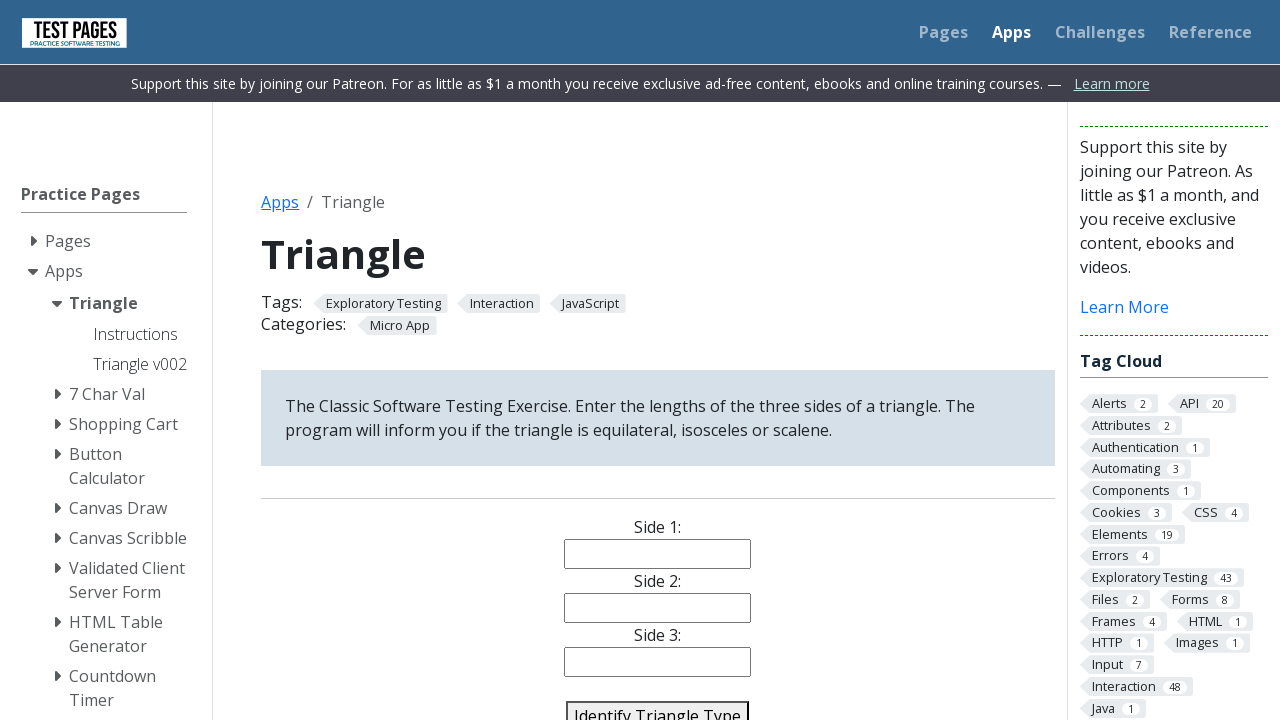

Cleared side 1 input field on #side1
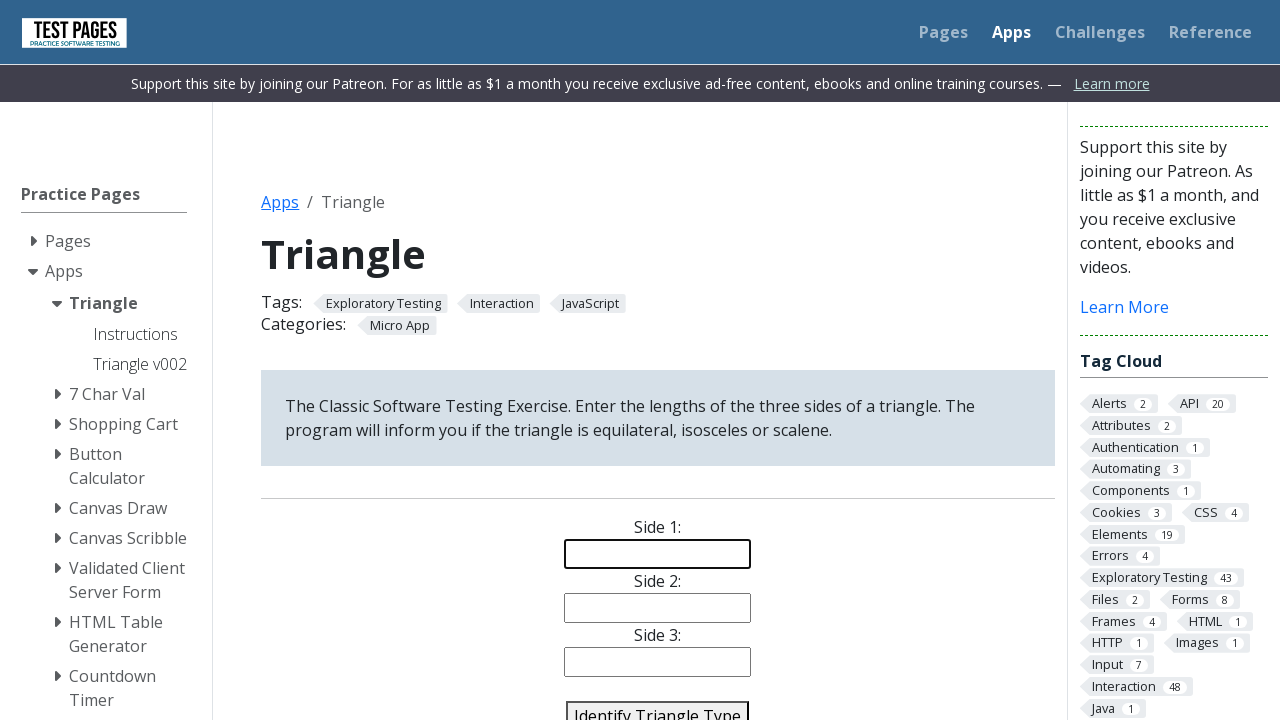

Filled side 1 with value 4 on #side1
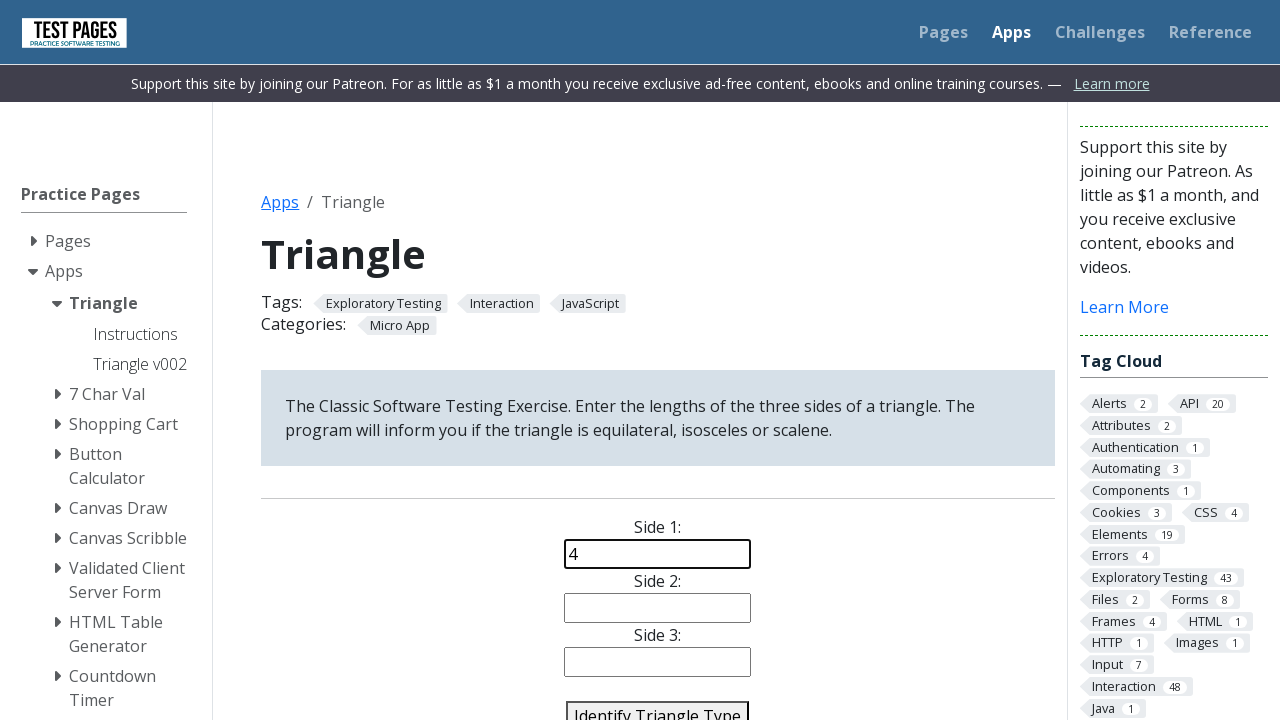

Cleared side 2 input field on #side2
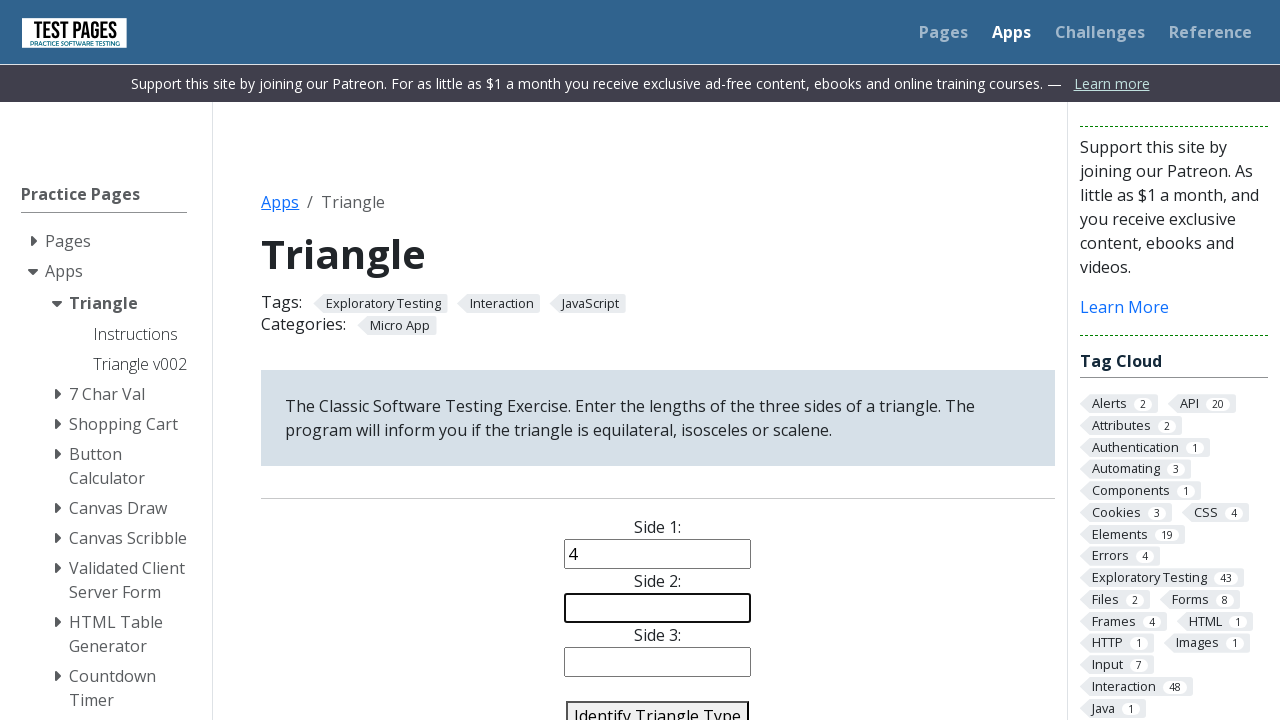

Filled side 2 with value 5 on #side2
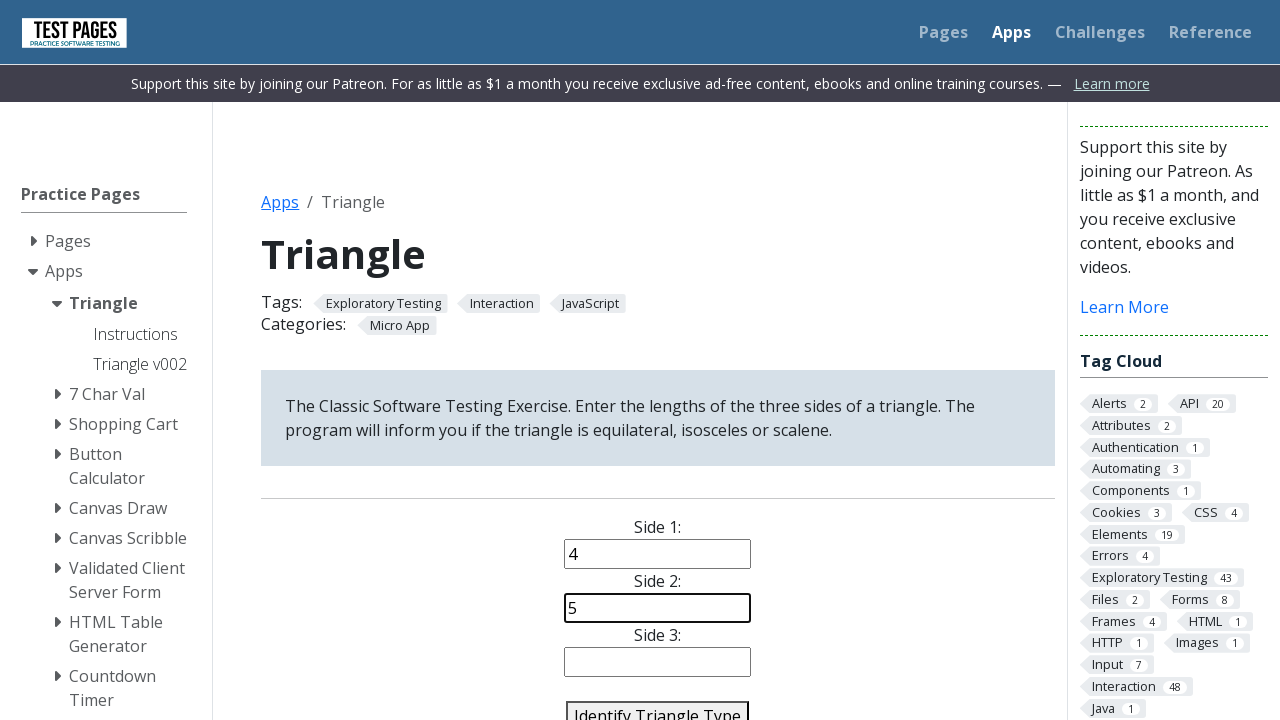

Cleared side 3 input field on #side3
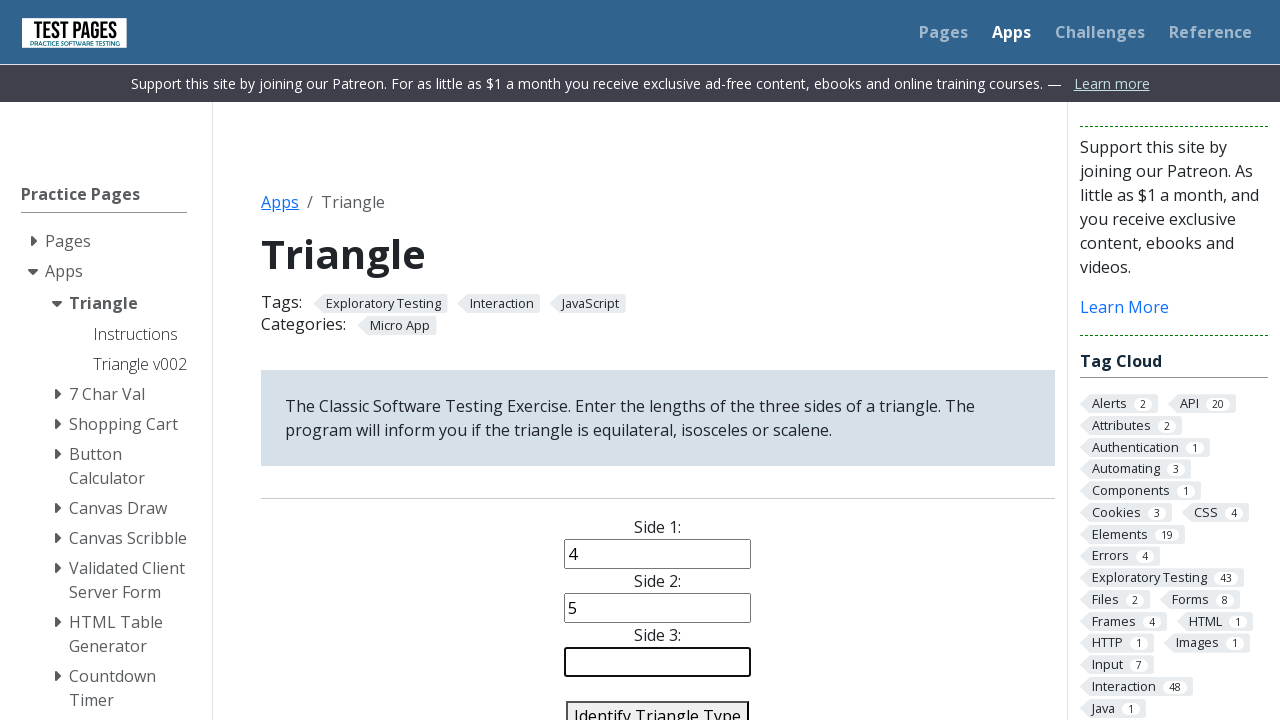

Filled side 3 with value 4 on #side3
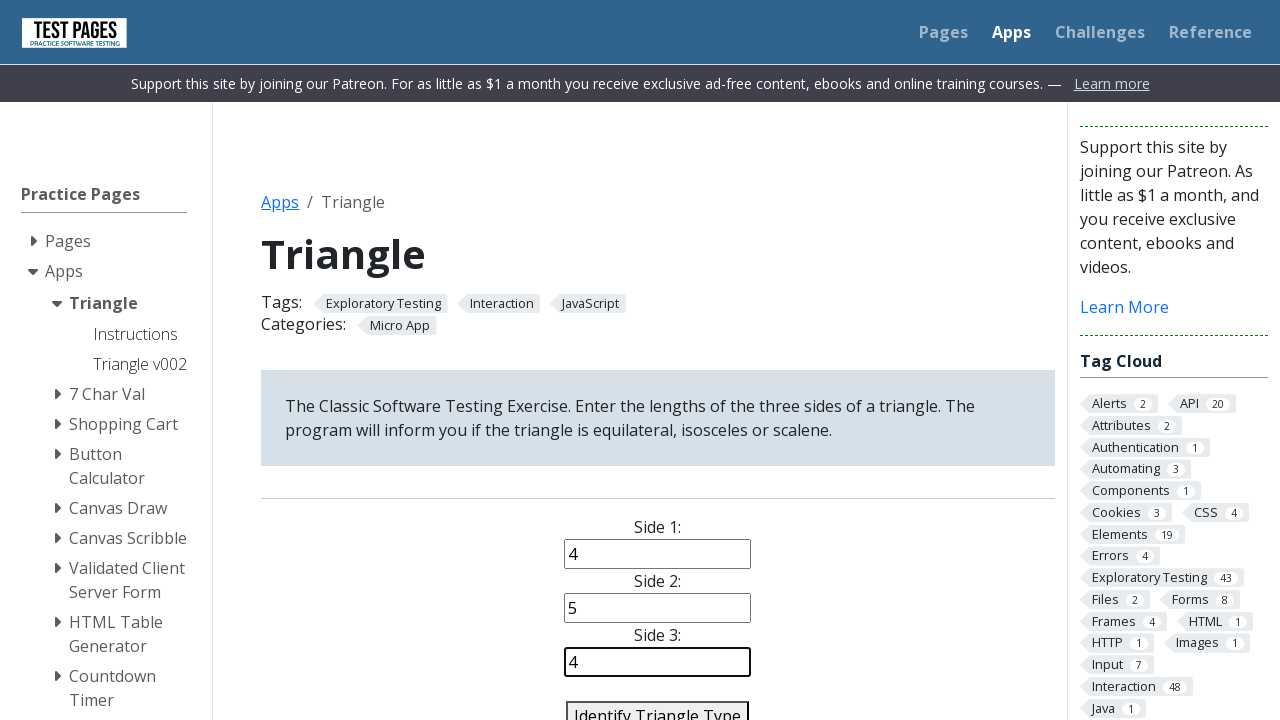

Clicked identify triangle button to classify the triangle at (658, 705) on #identify-triangle-action
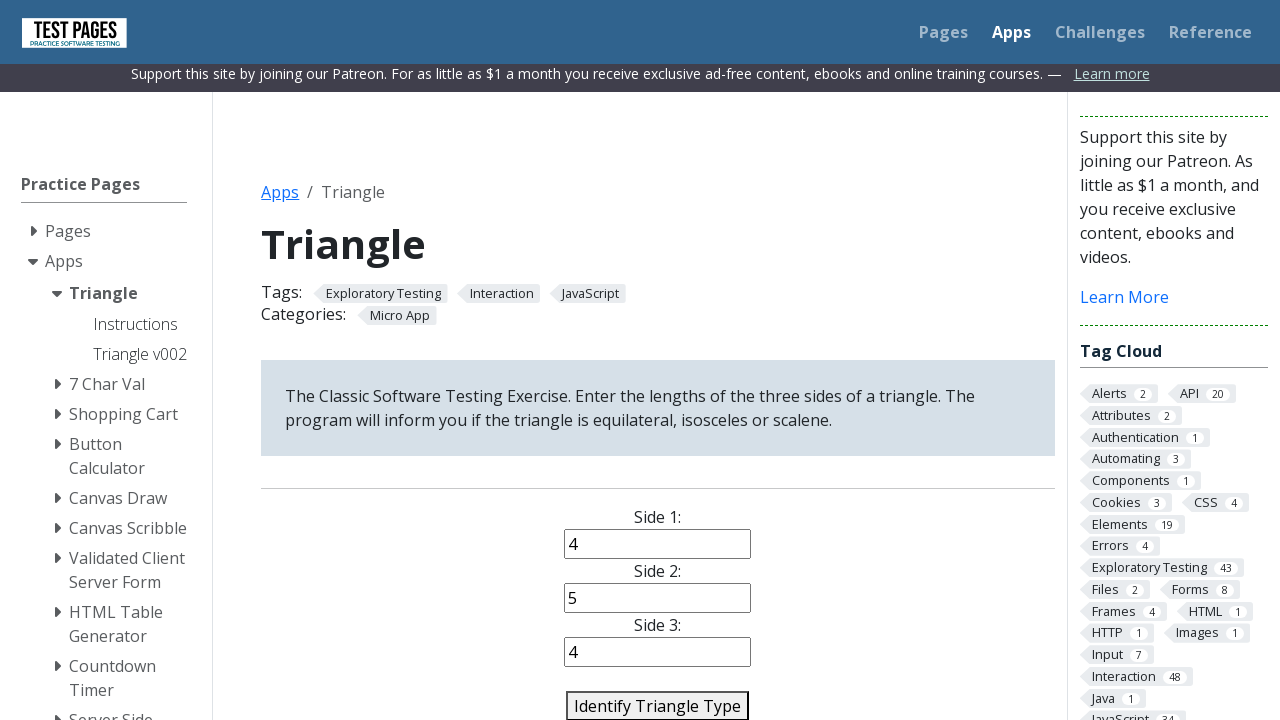

Triangle classification result loaded, verified as isosceles (sides 4, 5, 4)
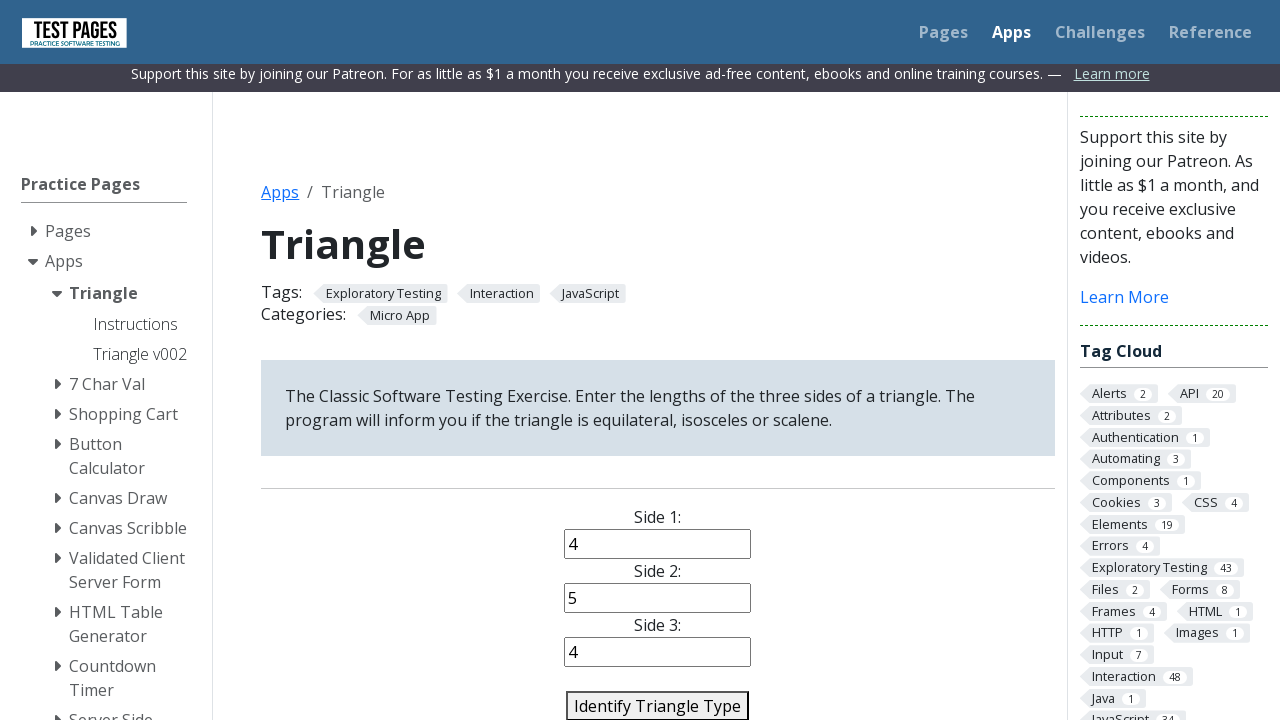

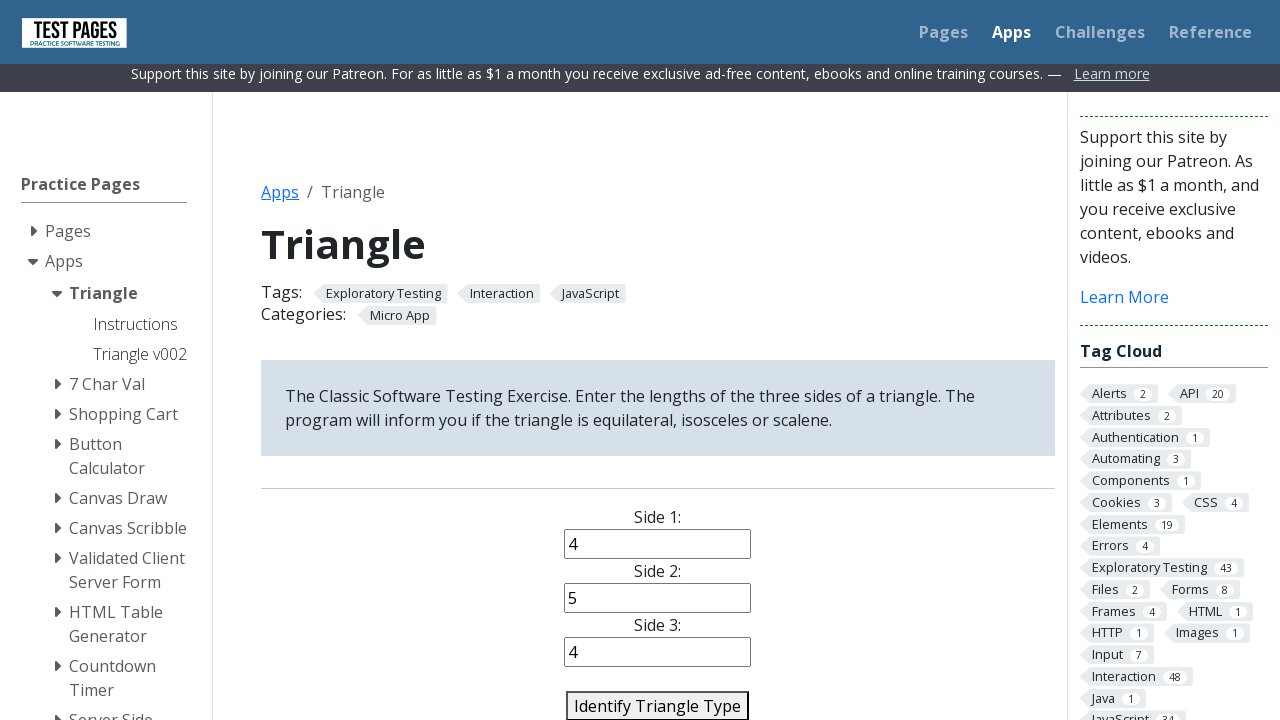